Navigates to the Selenium downloads page and clicks on the Java API Docs link using a complex XPath selector that targets the API Docs link within the Java card section.

Starting URL: https://www.selenium.dev/downloads/

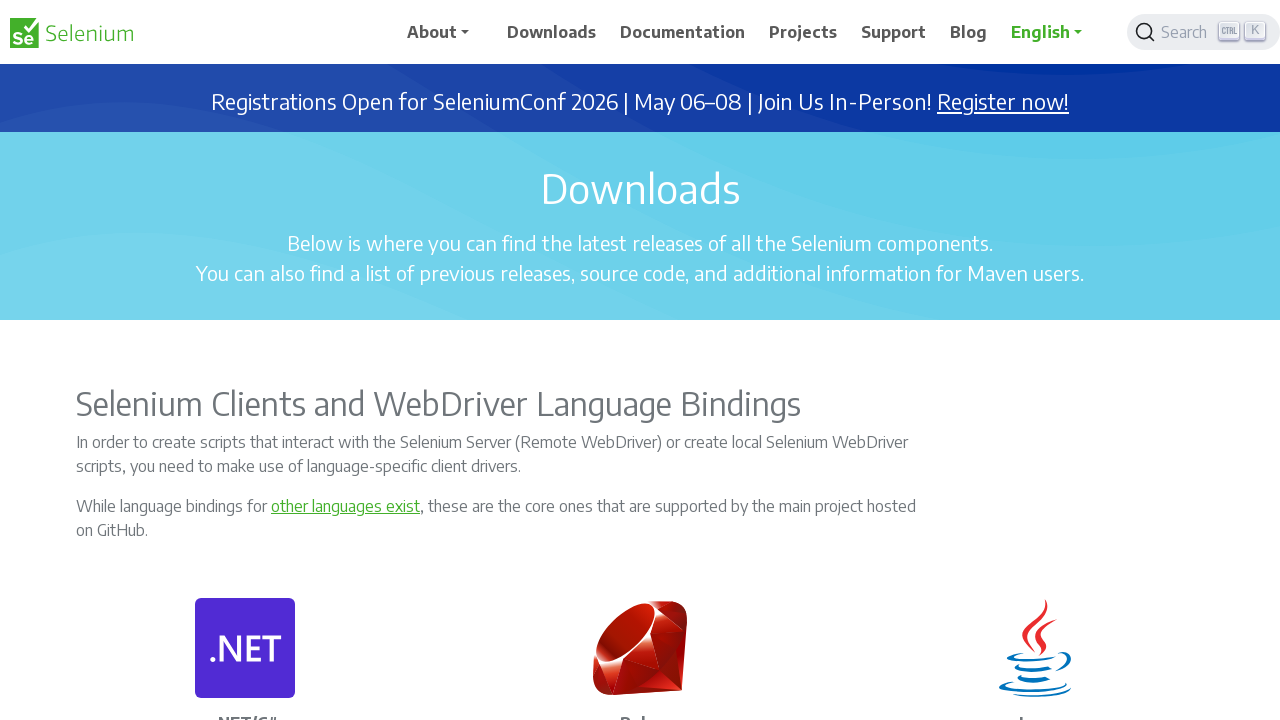

Waited for Java section to load on Selenium downloads page
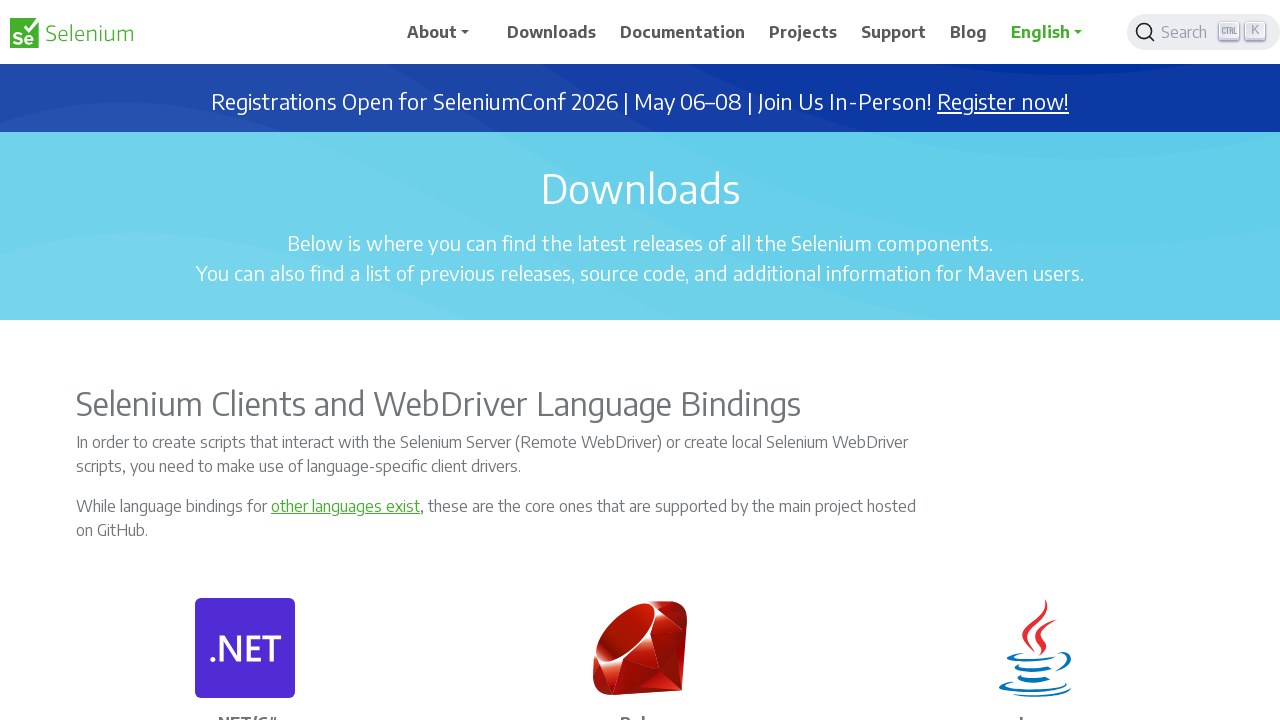

Clicked on Java API Docs link using complex XPath selector at (1035, 360) on xpath=//p[.='Java']/ancestor::div[@class='card-body px-0 text-center']/descendan
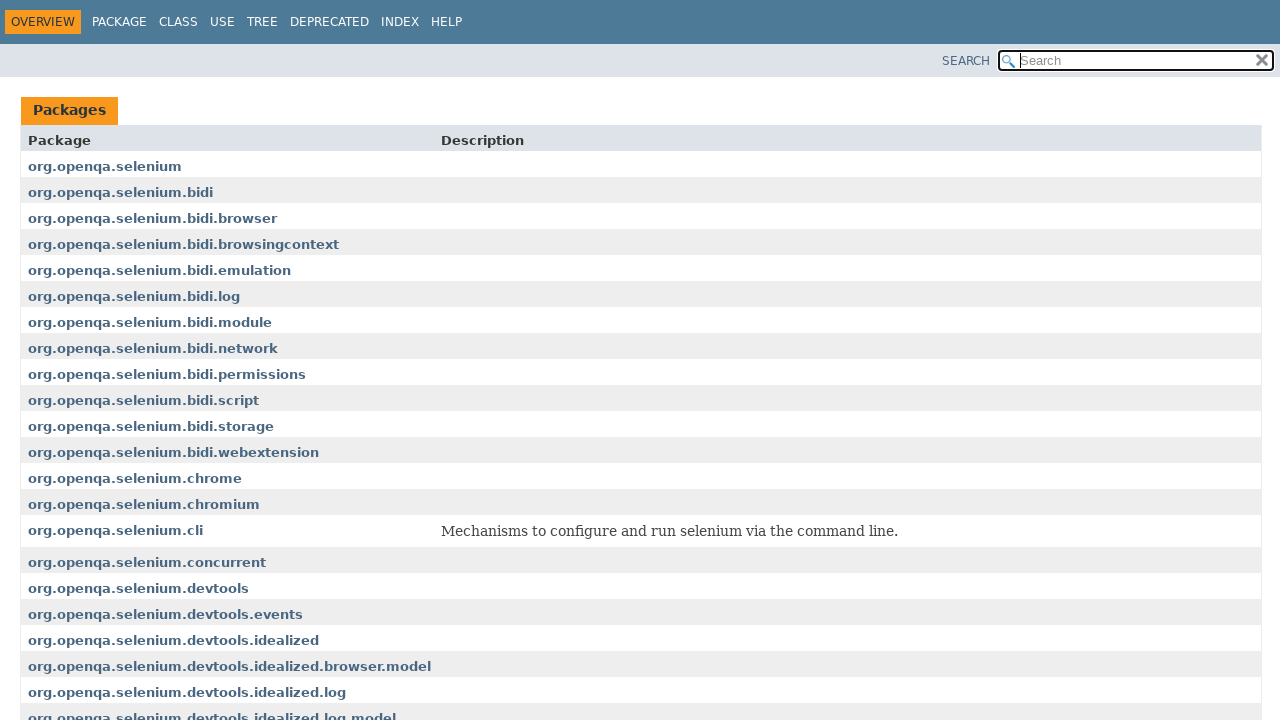

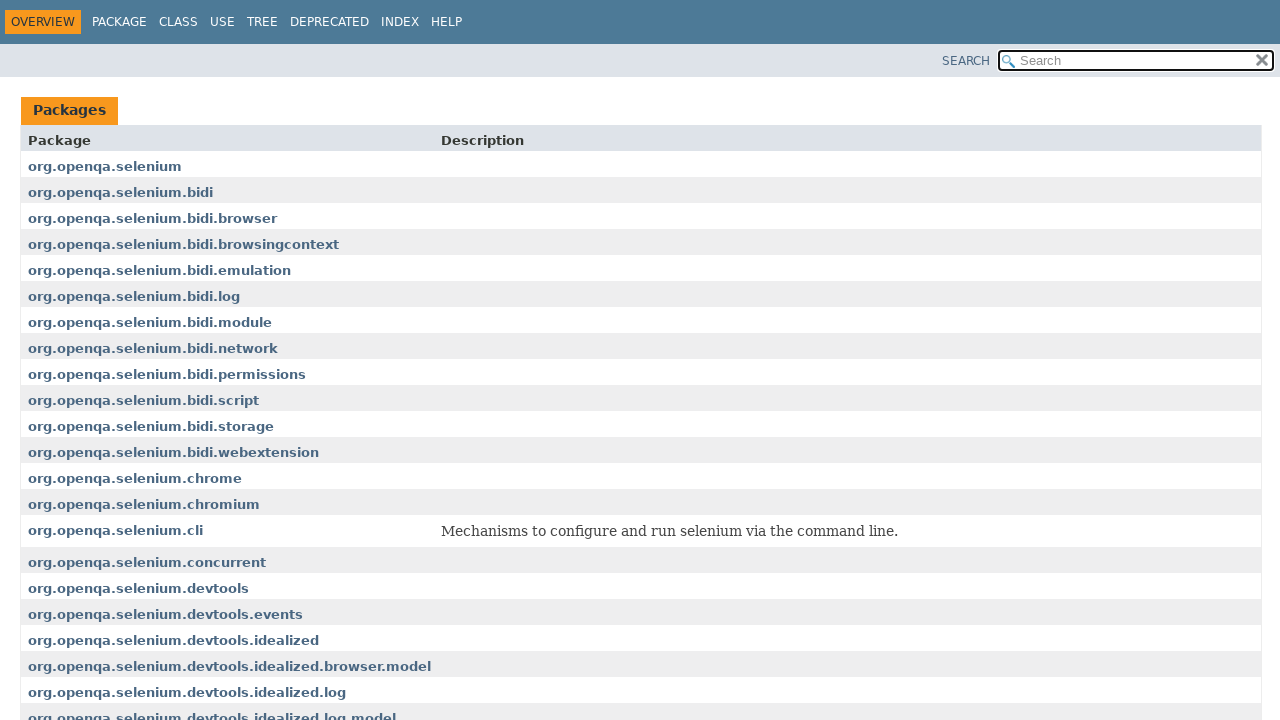